Tests slider interaction by dragging the slider handle to different positions

Starting URL: https://demoapps.qspiders.com/ui/slider?sublist=0

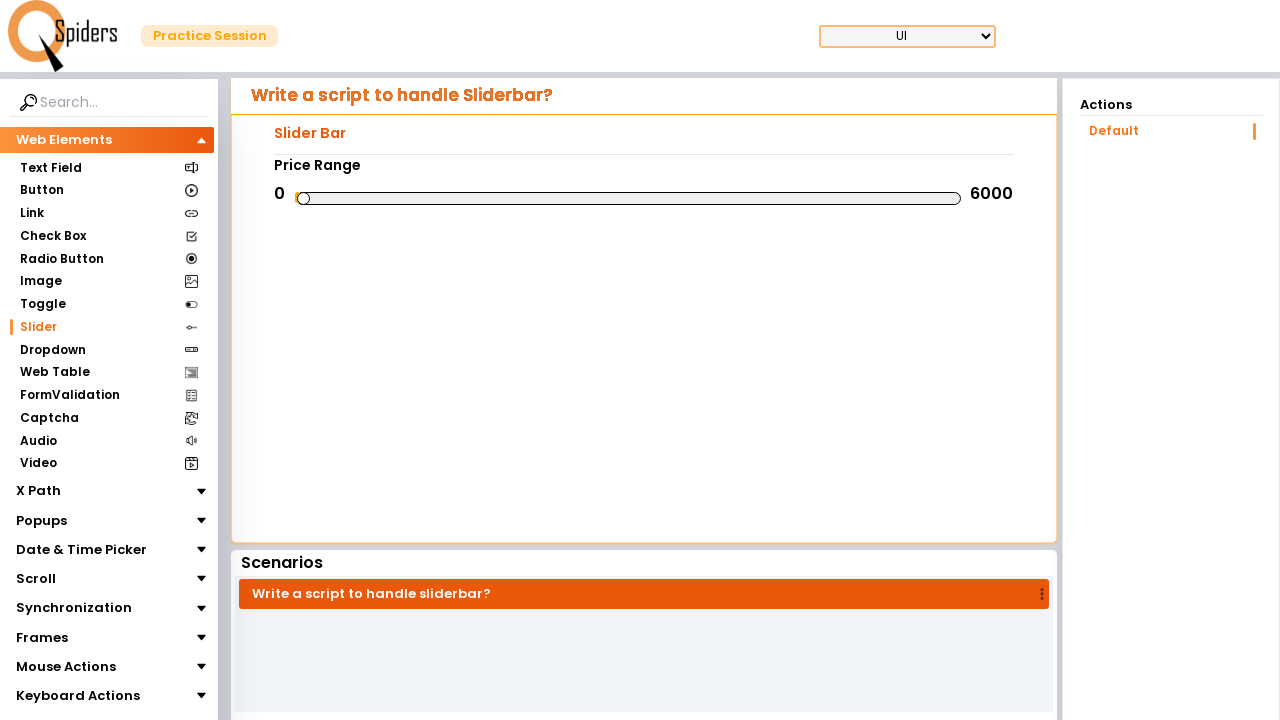

Waited for slider element to be visible
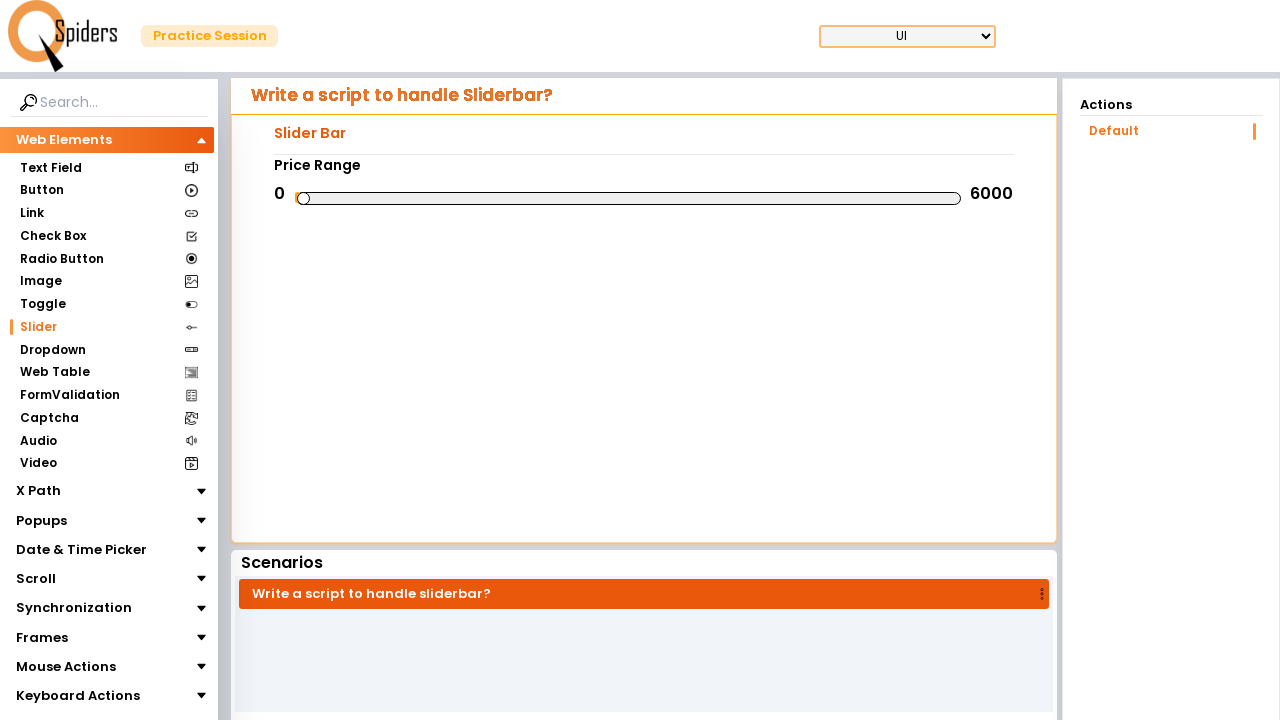

Located the slider element
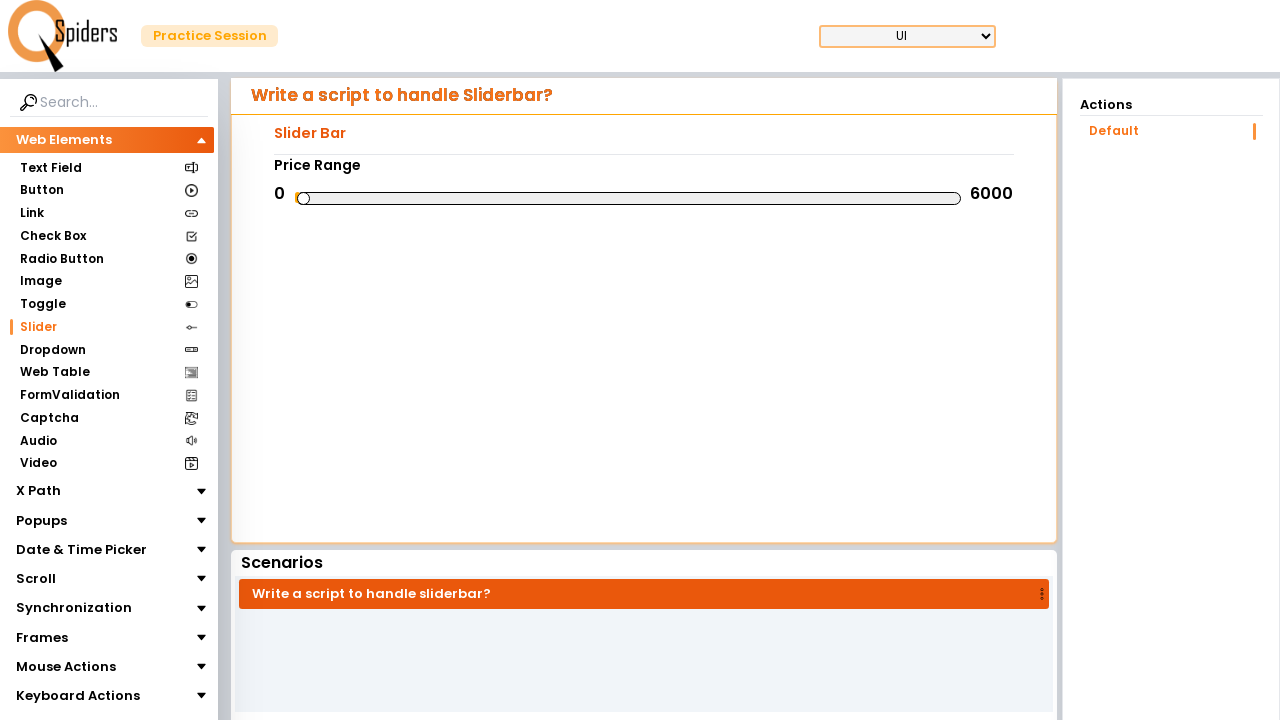

Retrieved slider bounding box for drag operations
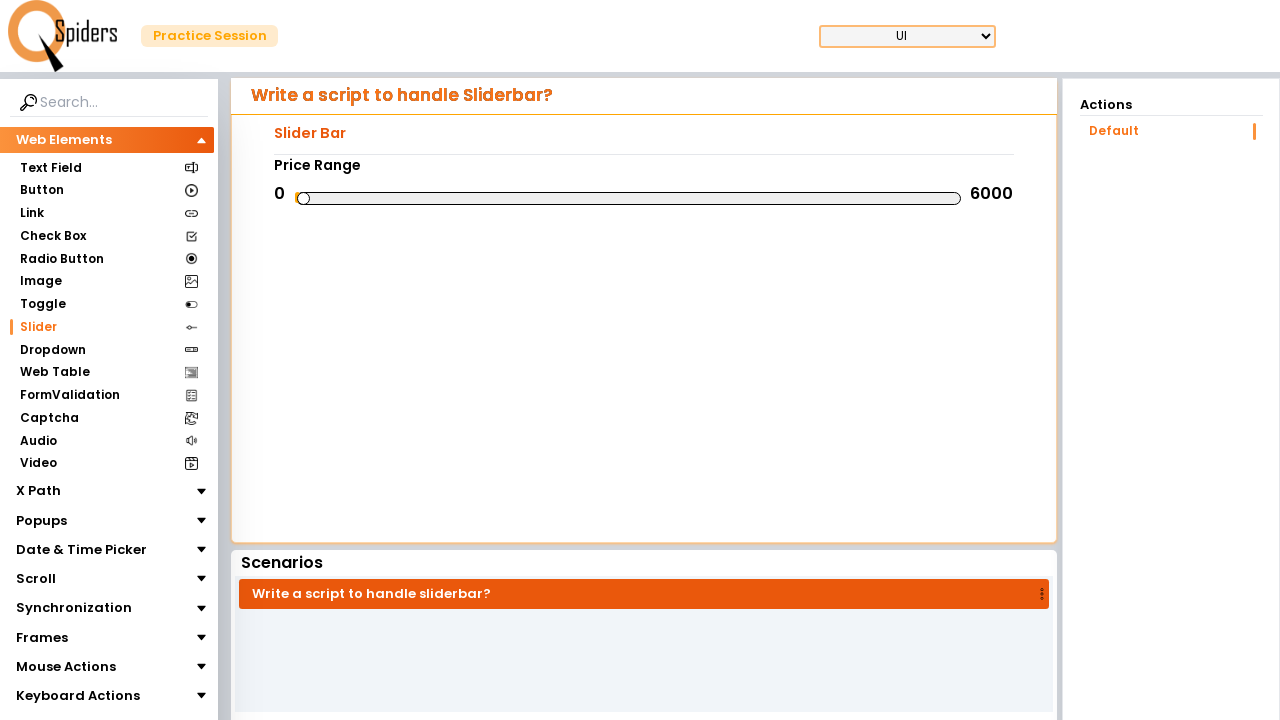

Moved mouse to slider center position at (629, 198)
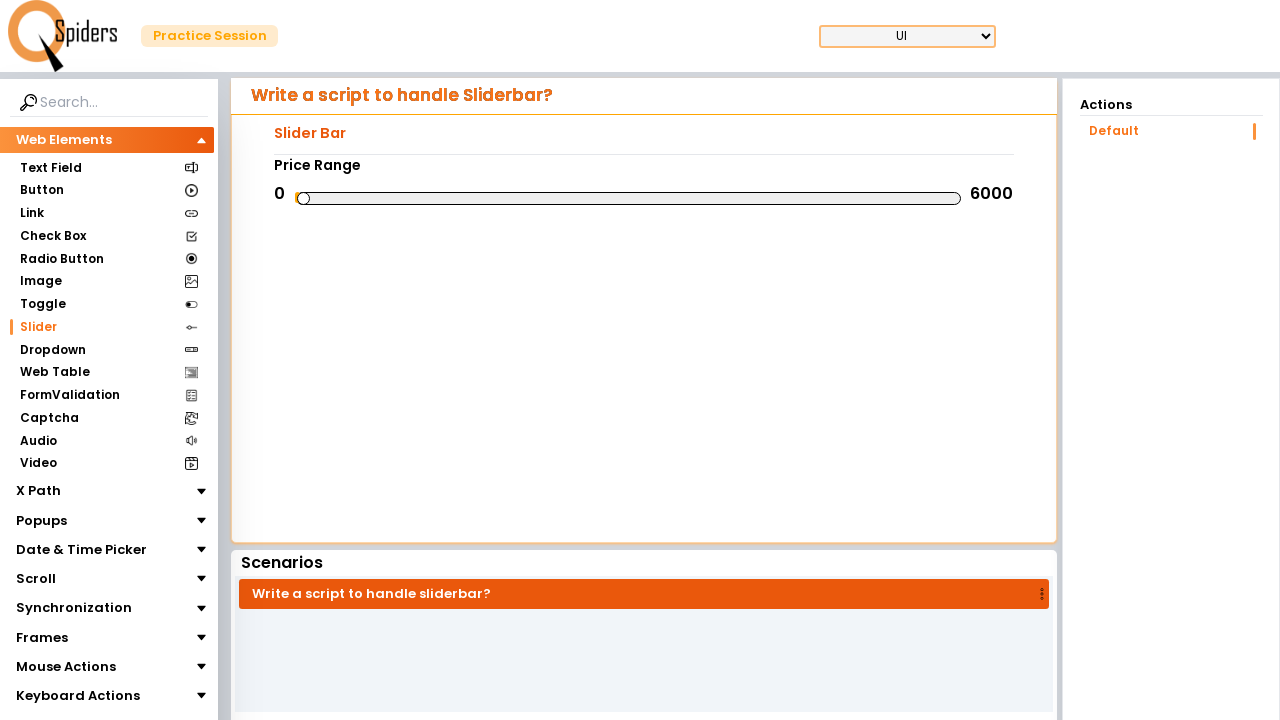

Pressed mouse button down on slider at (629, 198)
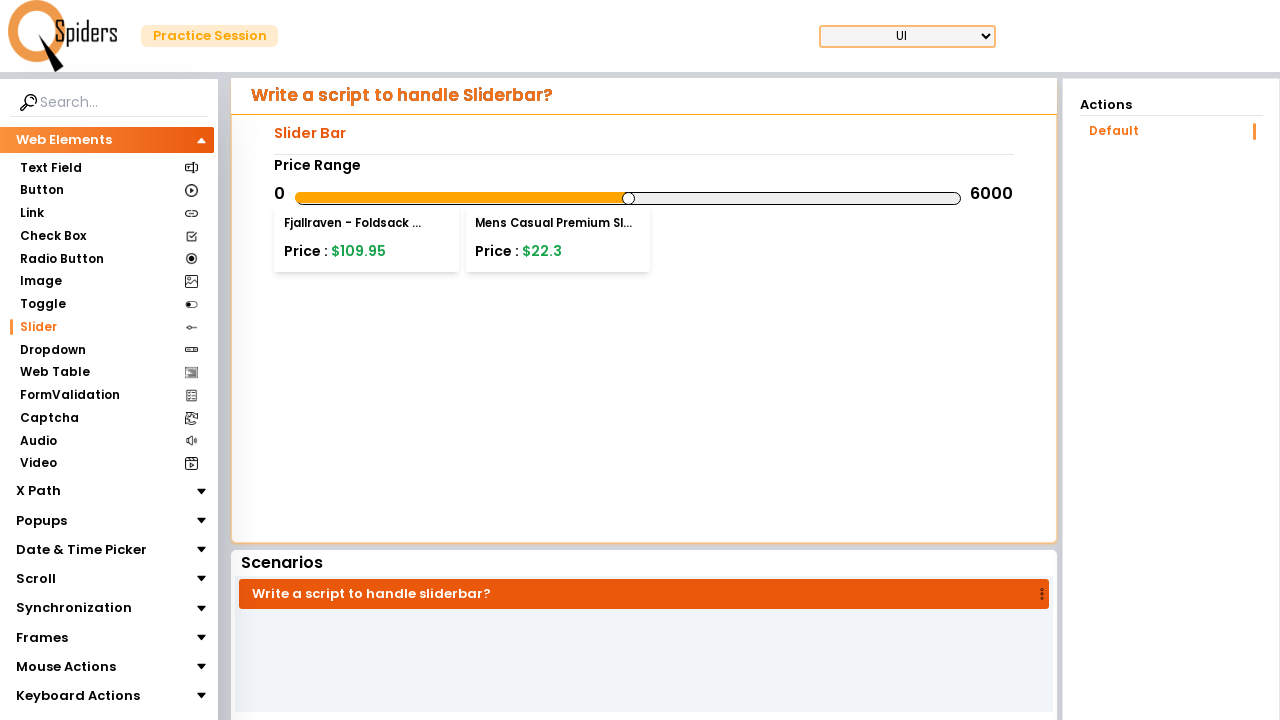

Dragged slider handle to the right by 50 pixels at (679, 198)
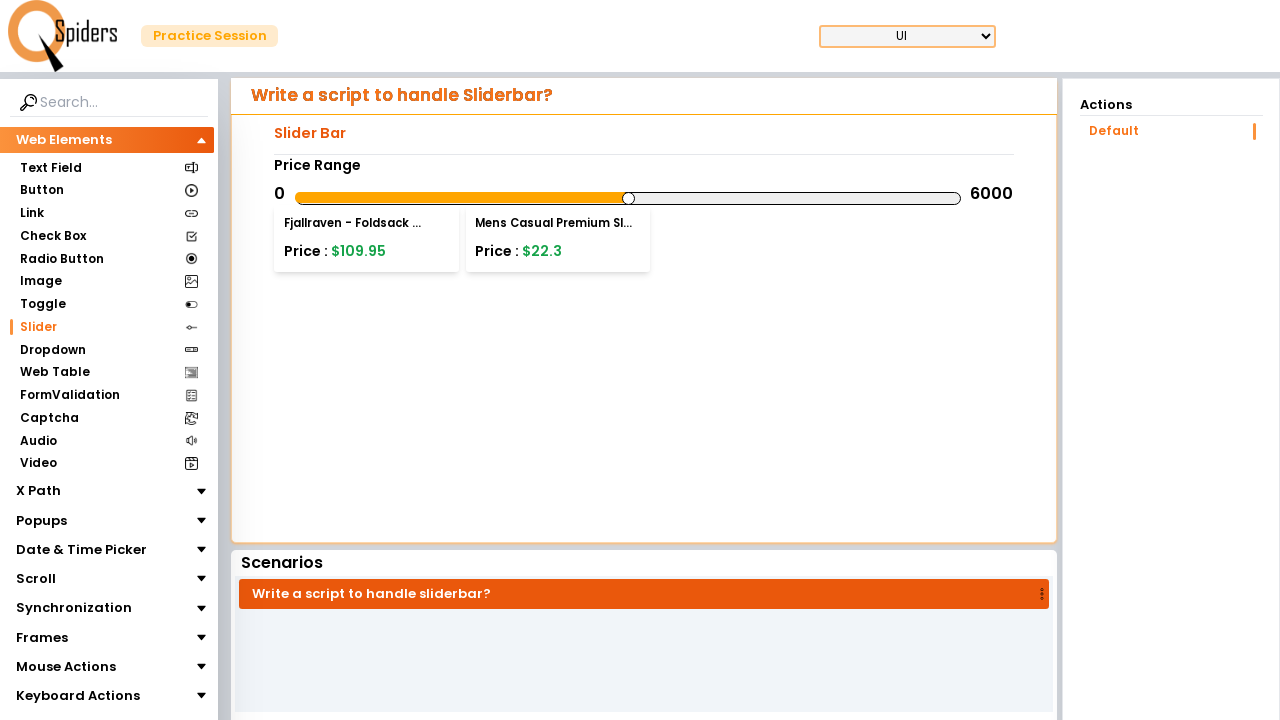

Released mouse button after dragging slider right at (679, 198)
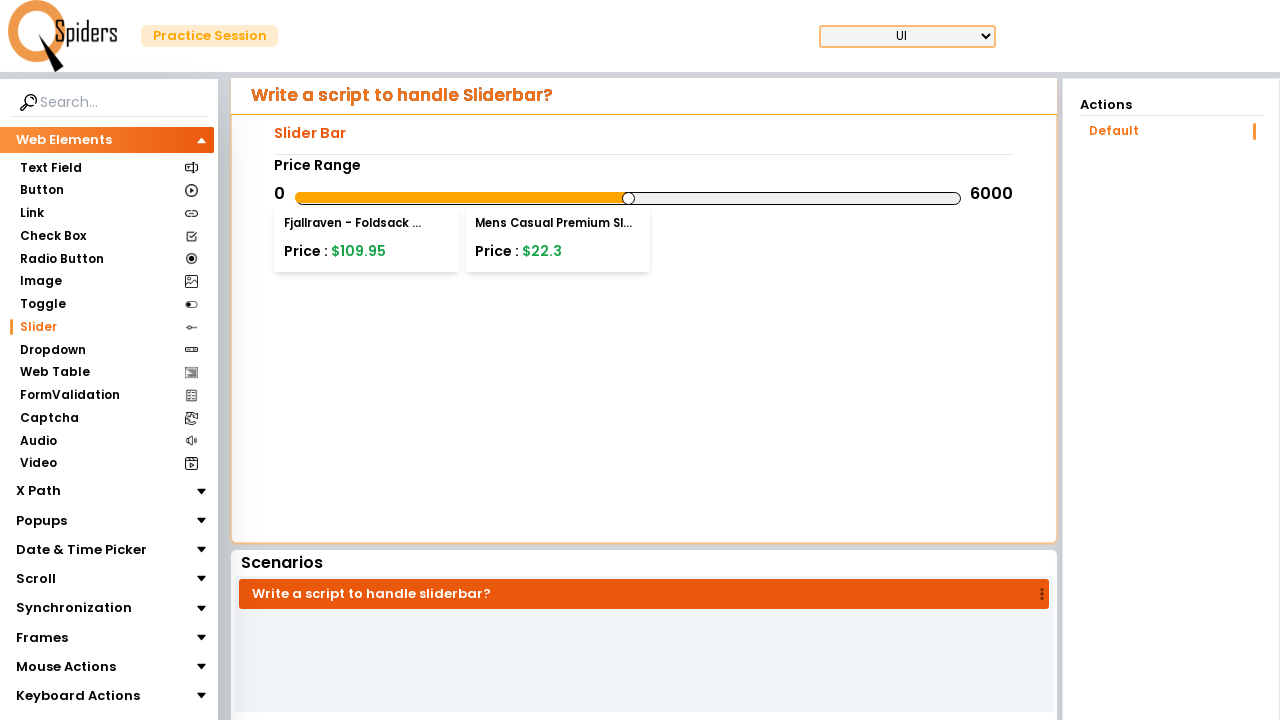

Waited 1 second for slider to settle
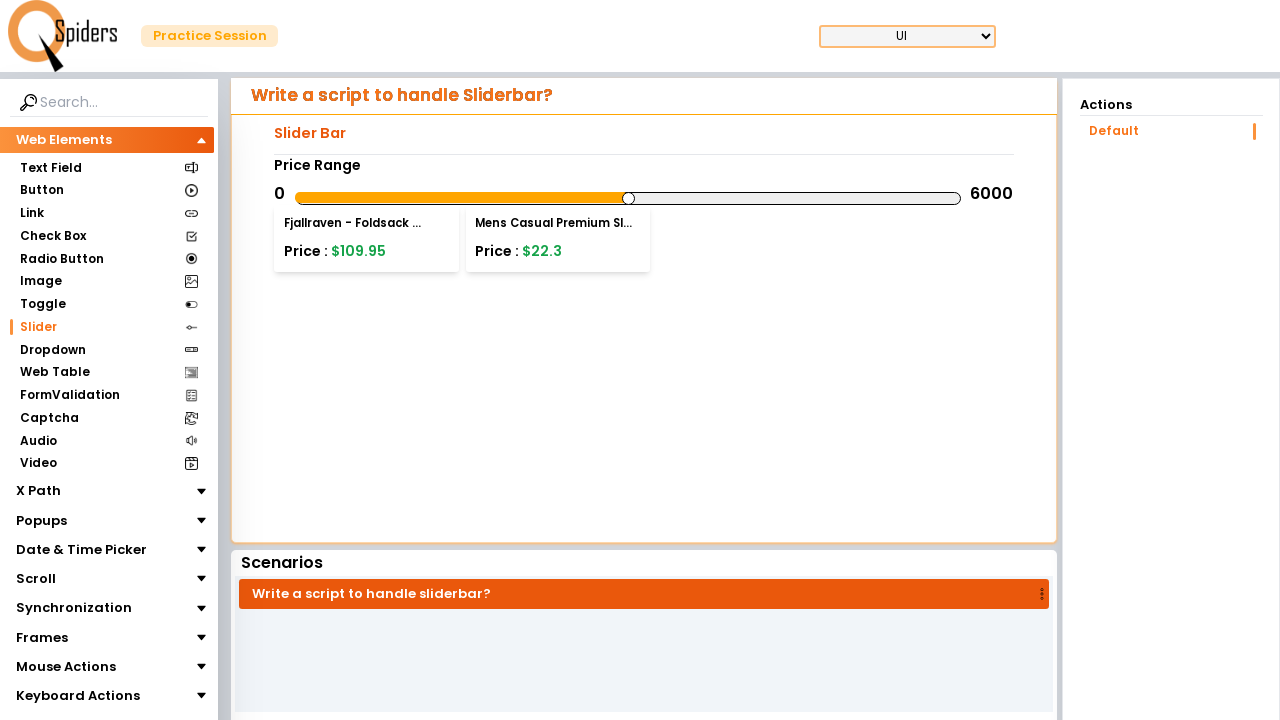

Moved mouse to slider current position for leftward drag at (679, 198)
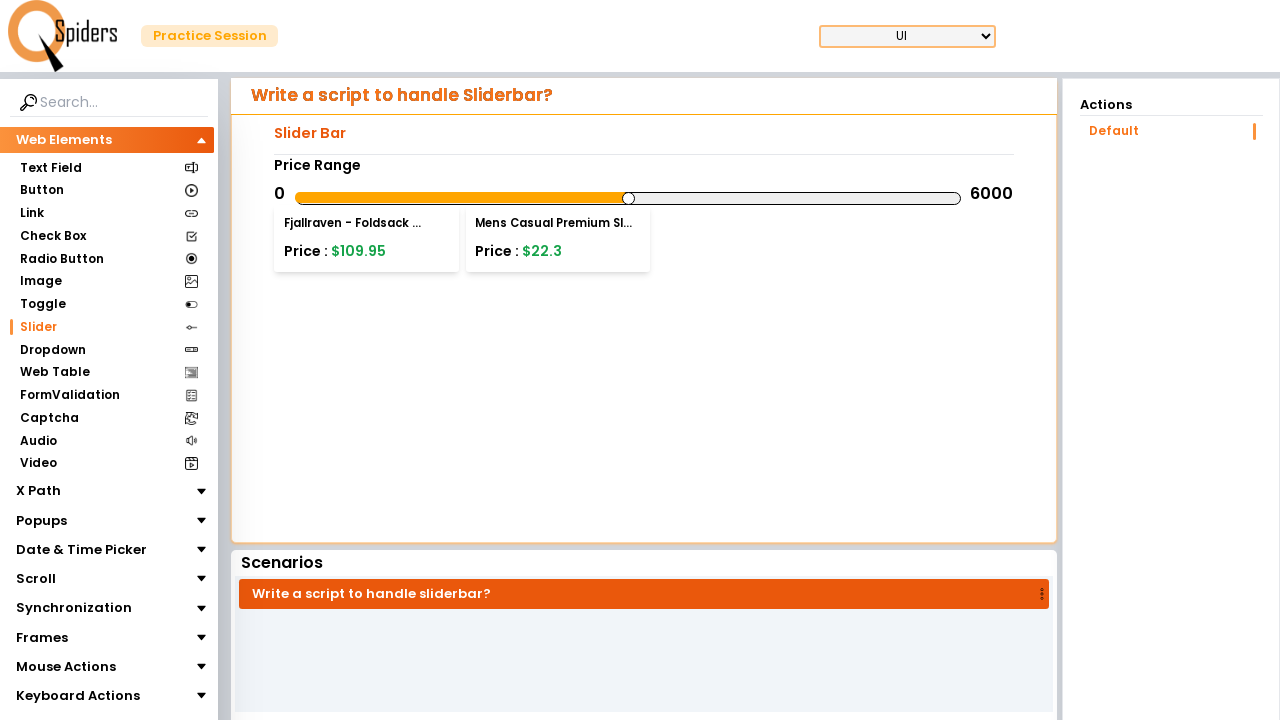

Pressed mouse button down on slider for leftward drag at (679, 198)
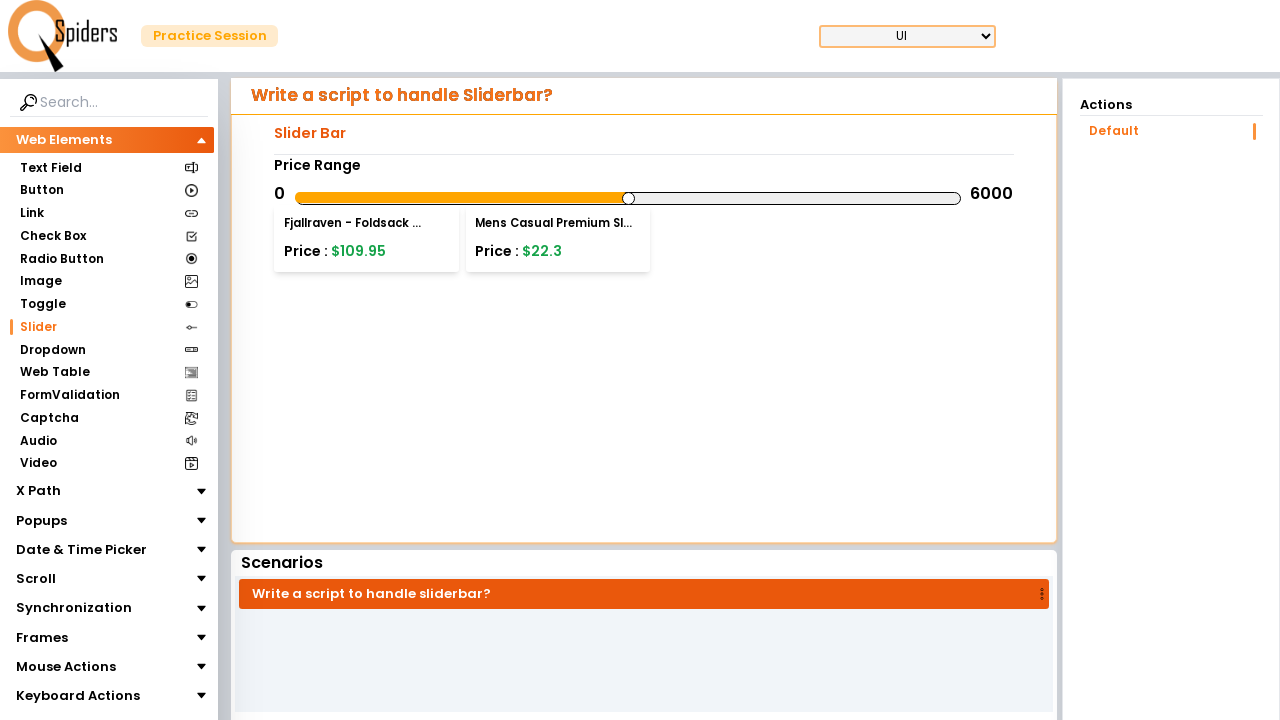

Dragged slider handle to the left by 70 pixels at (609, 198)
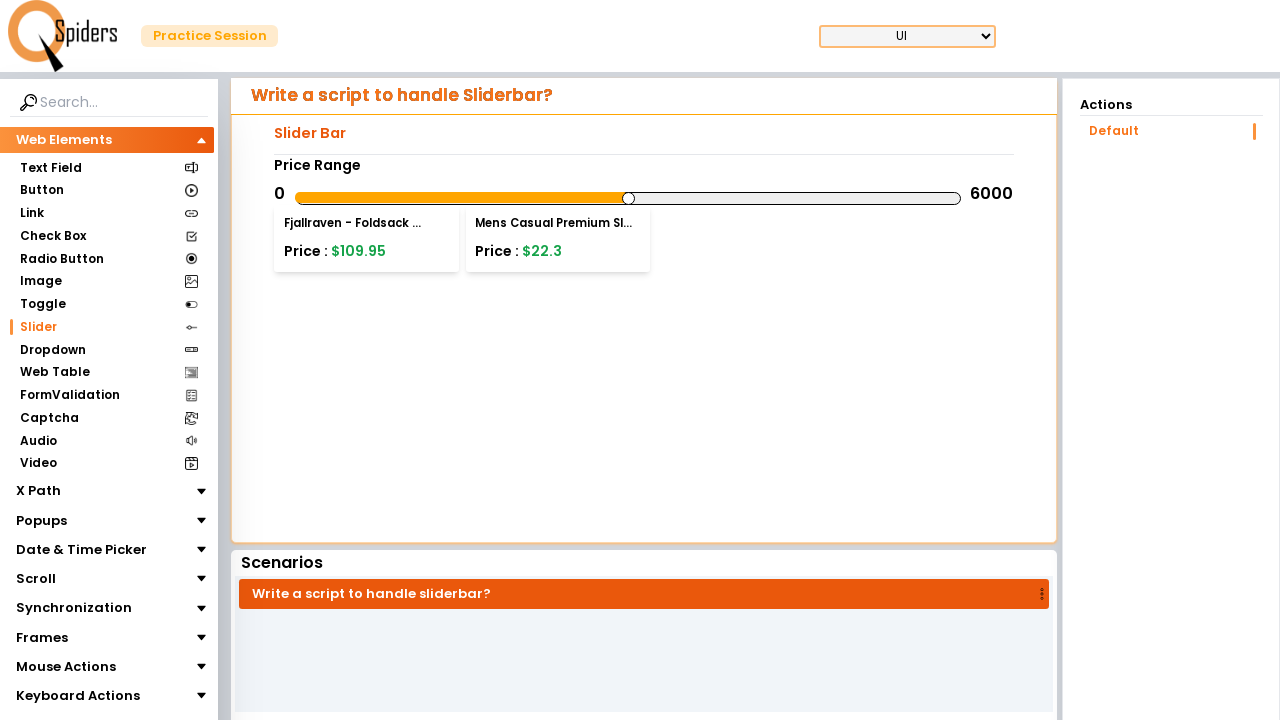

Released mouse button after dragging slider left at (609, 198)
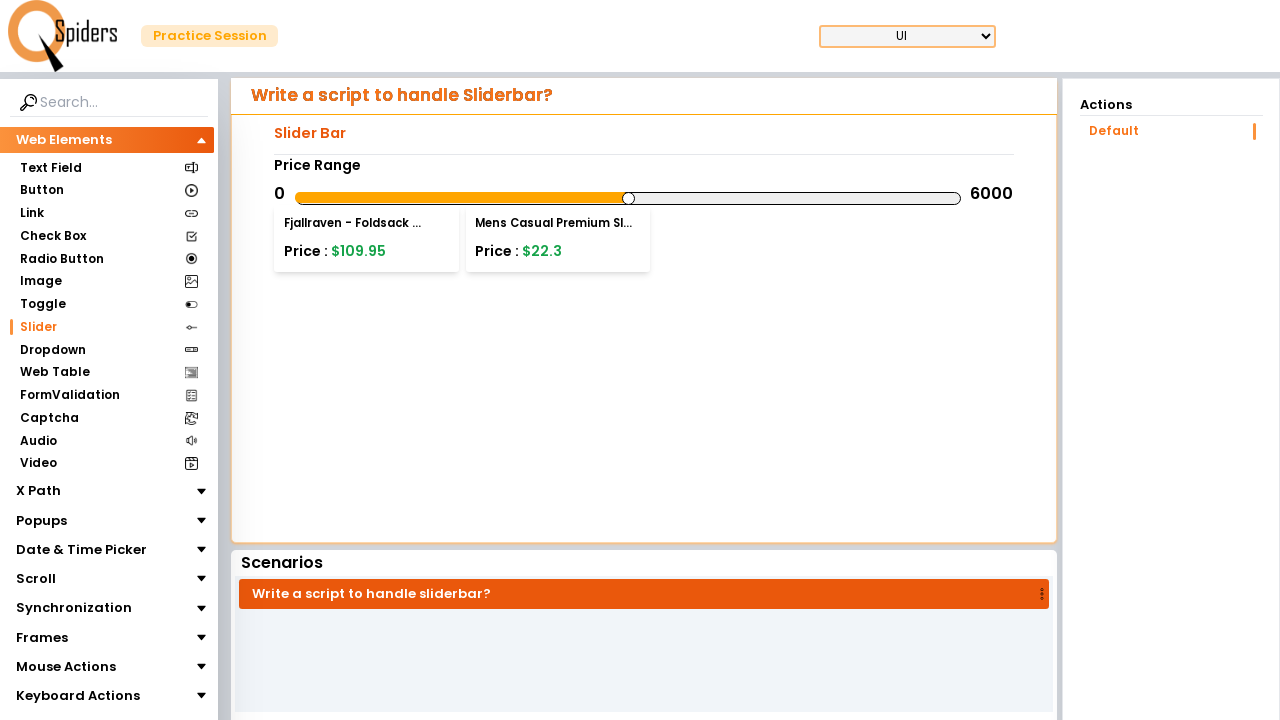

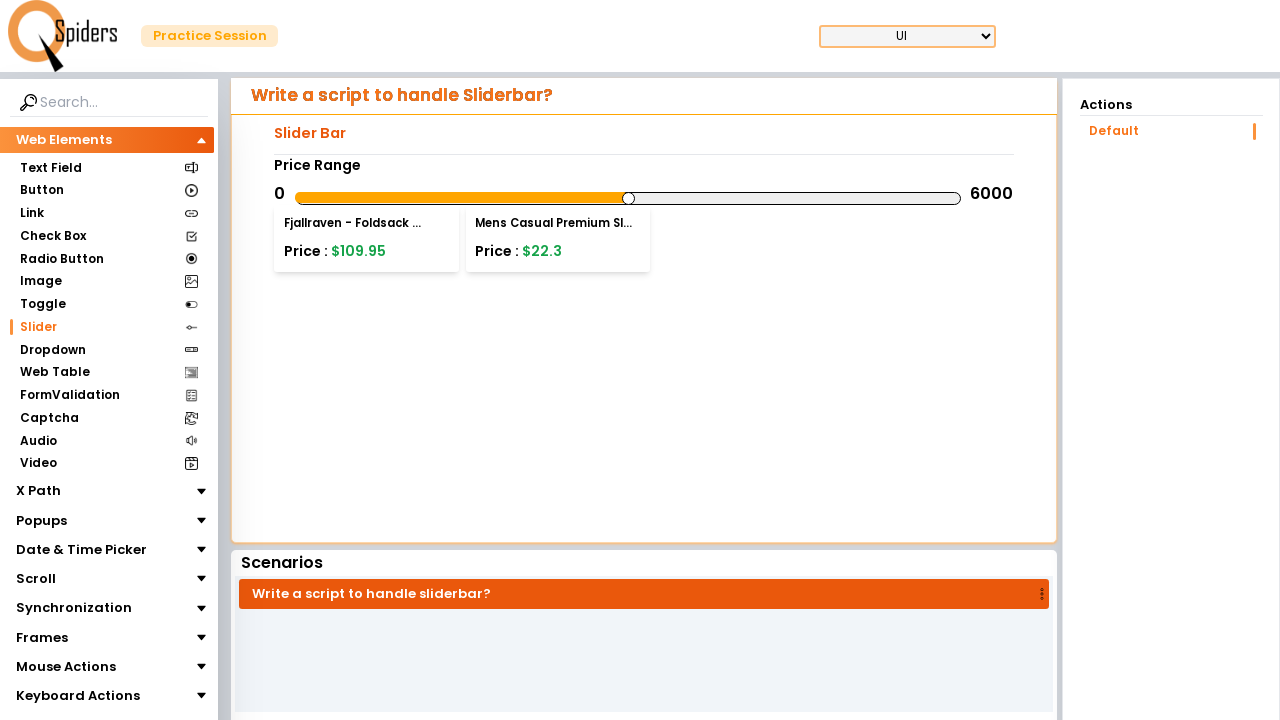